Tests that the info section containing address information is visible on the page.

Starting URL: https://cleverbots.ru/

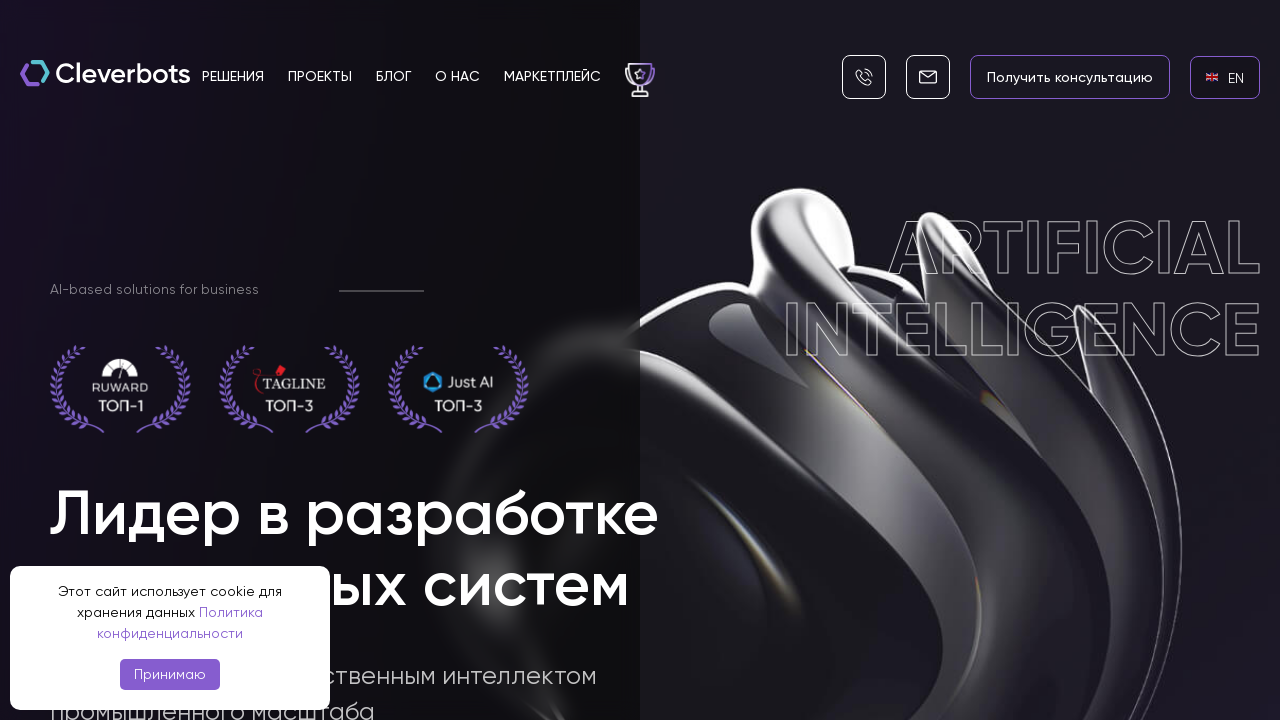

Clicked on English language link at (1225, 77) on internal:role=link[name="en EN"i]
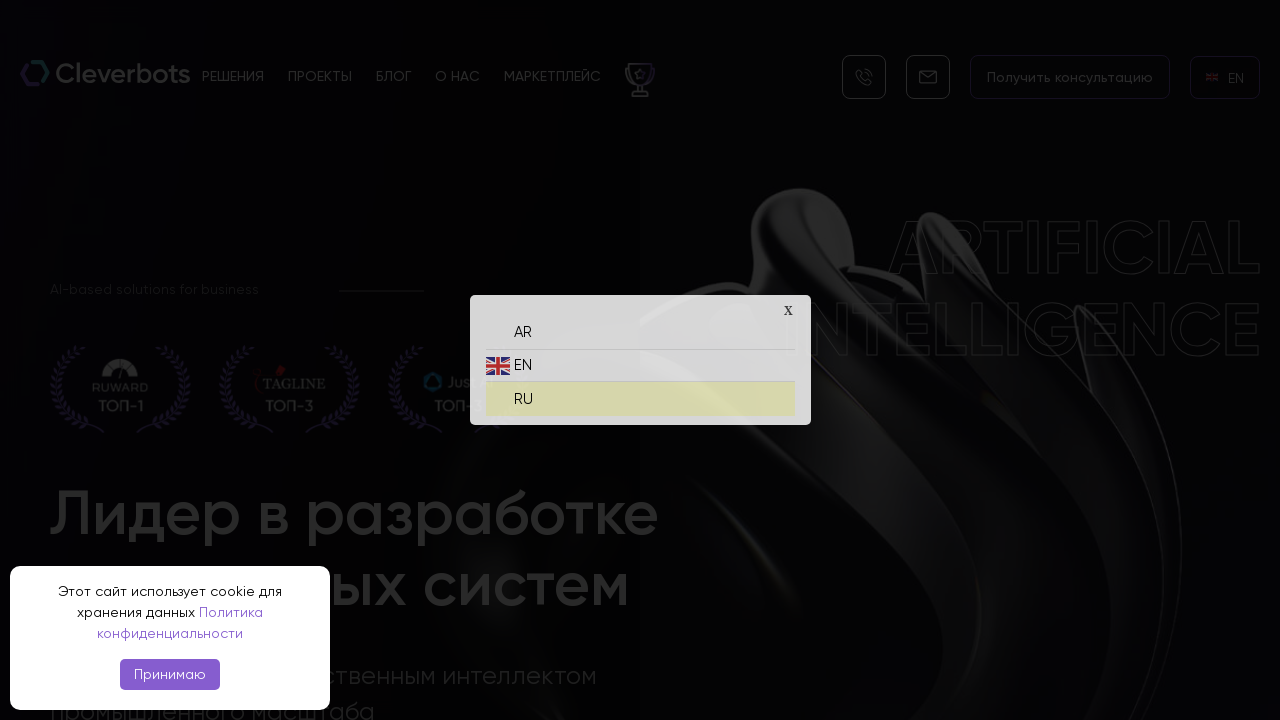

Clicked on Russian language link at (640, 394) on internal:role=link[name="ru RU"i]
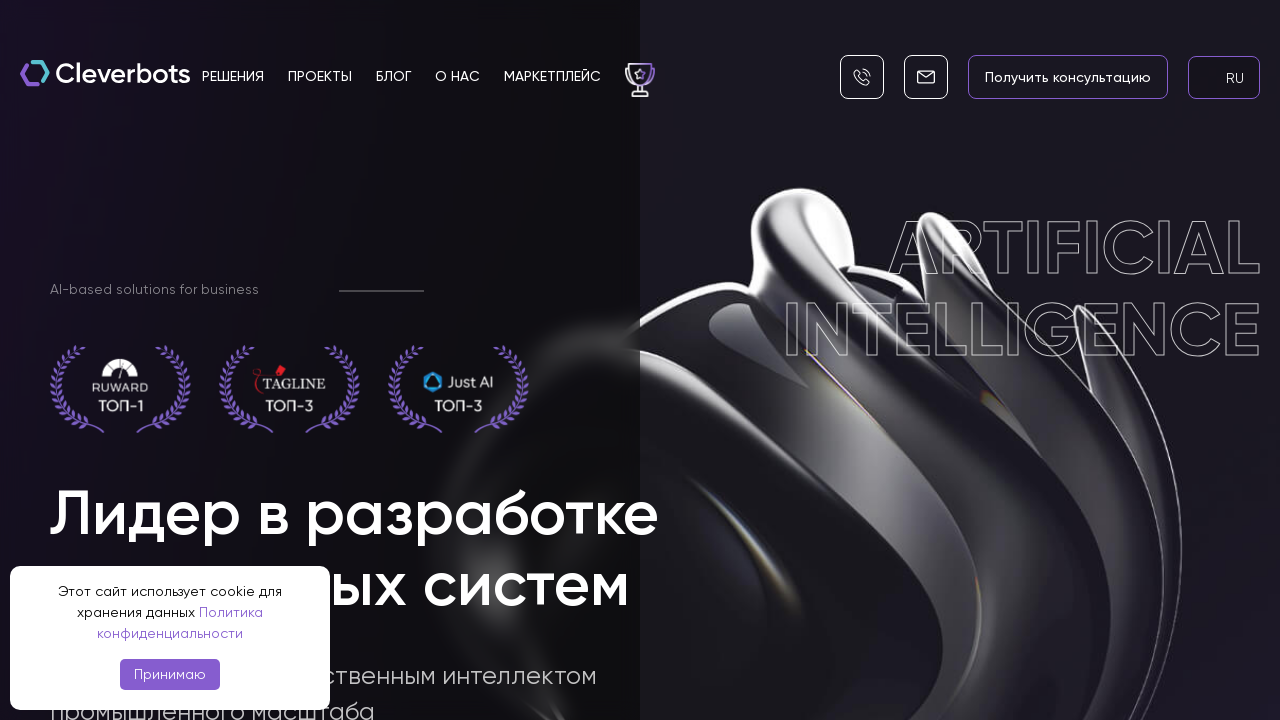

Info section with address is visible on the page
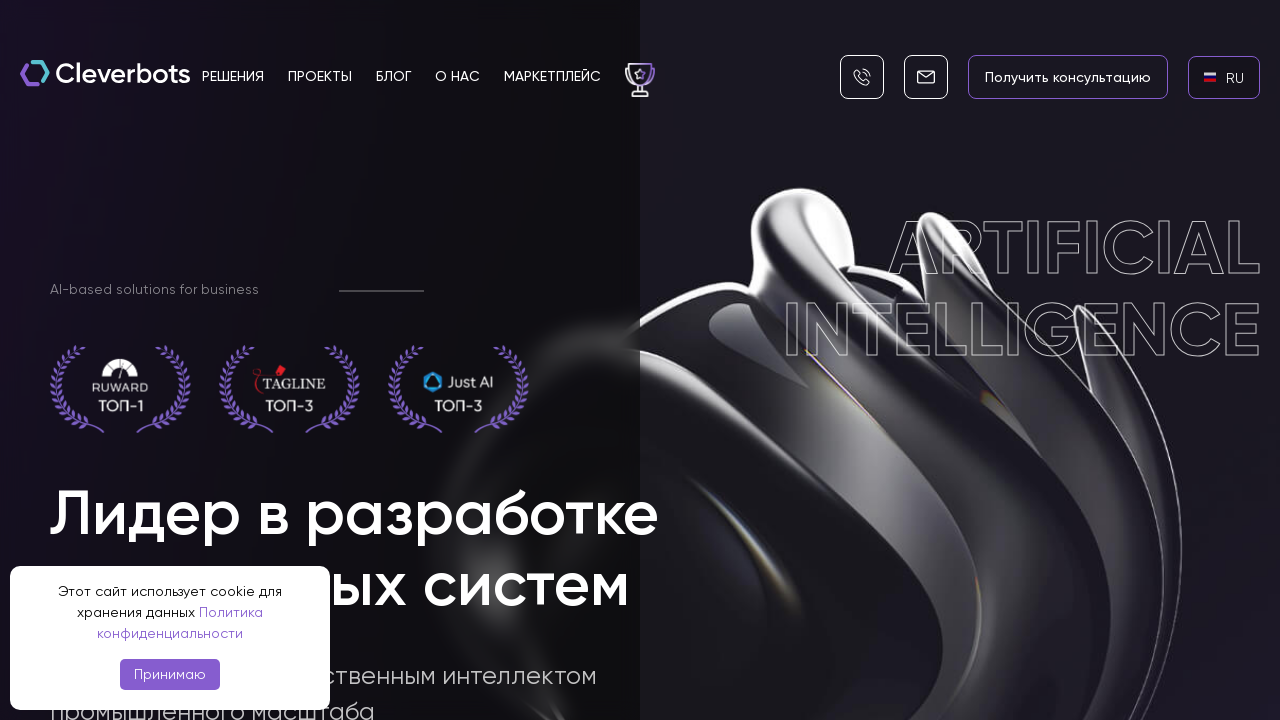

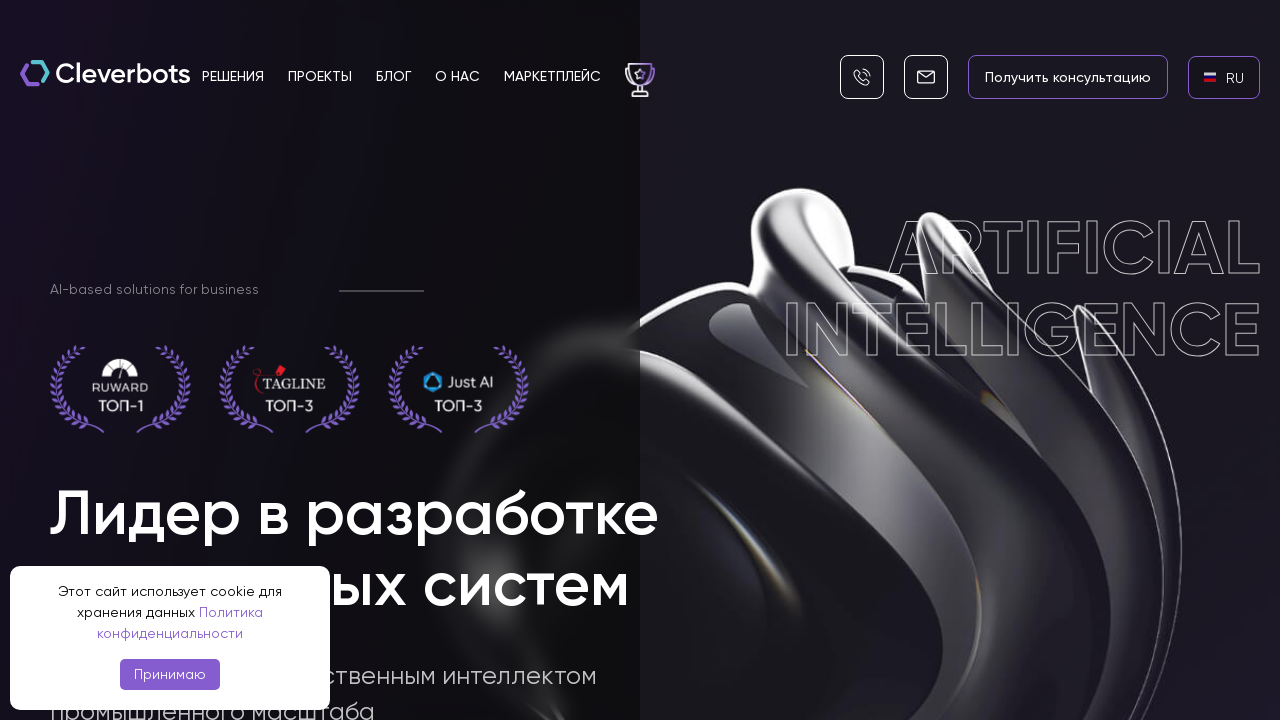